Verifies that the registration page is displayed by clicking on the Register link and checking for the expected heading text

Starting URL: https://parabank.parasoft.com/parabank/index.htm

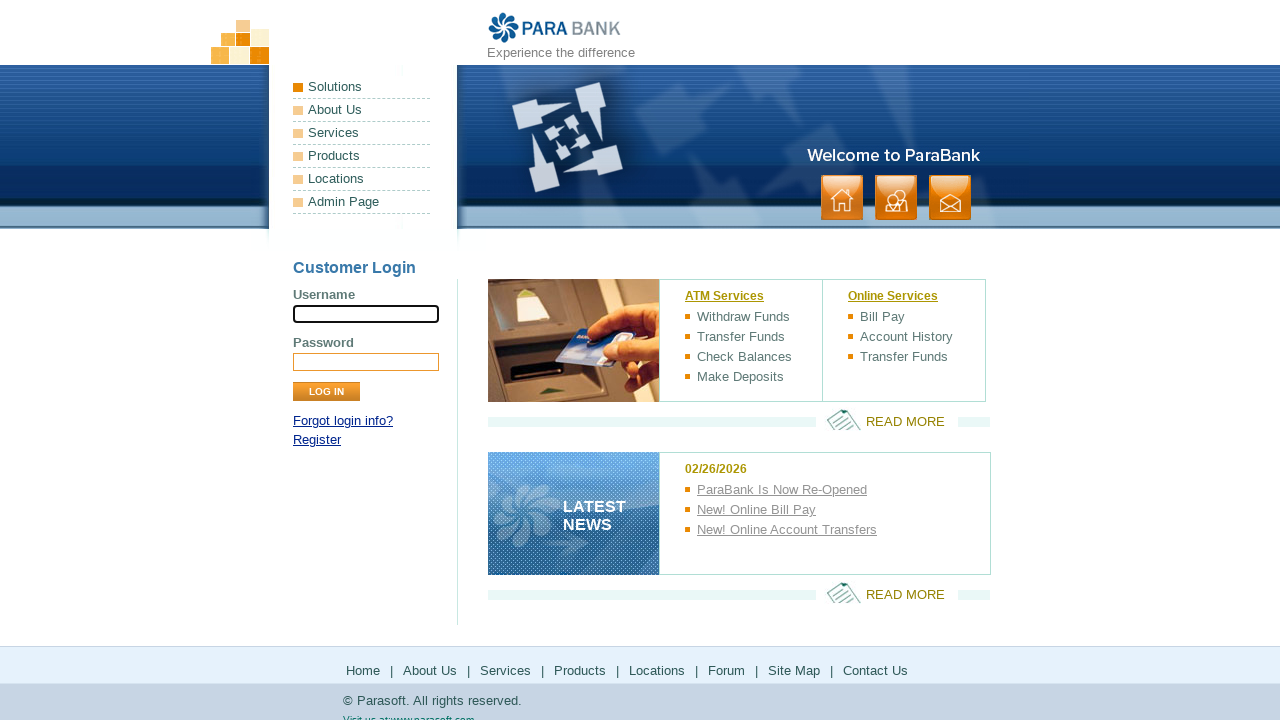

Clicked on Register link at (317, 440) on a:text('Register')
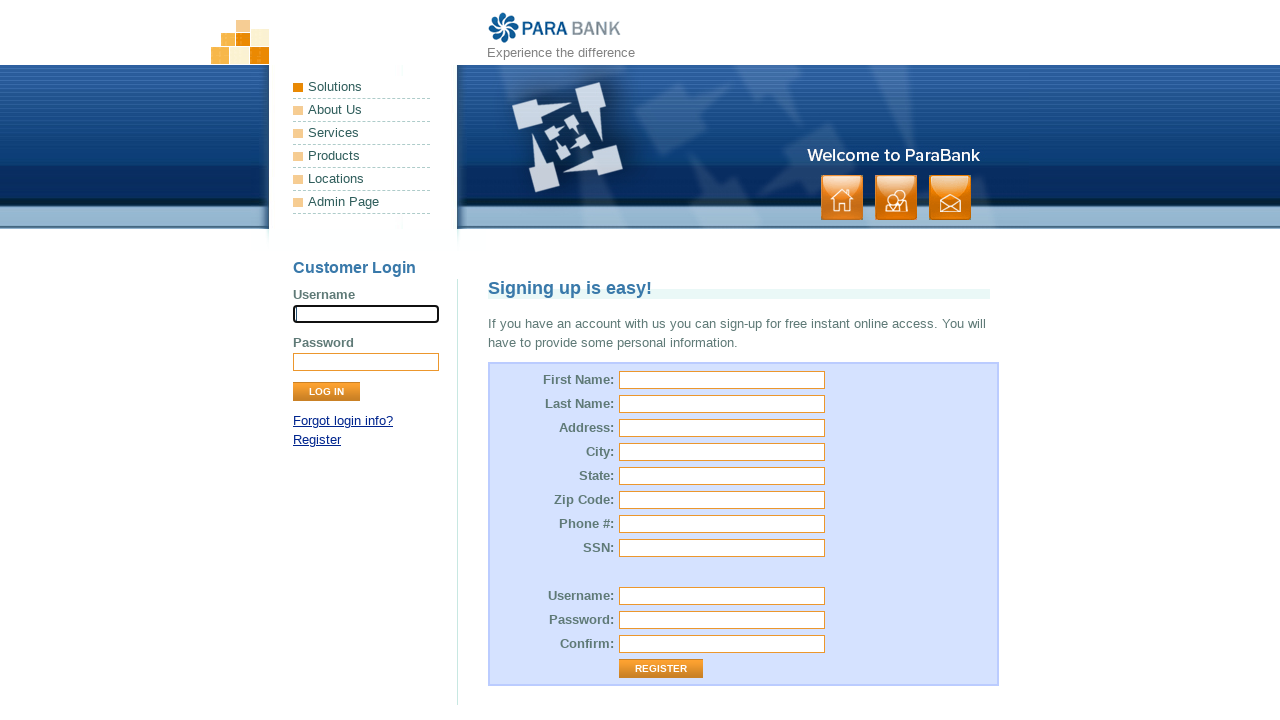

Verified that the signing up page is displayed with expected heading 'Signing up is easy!'
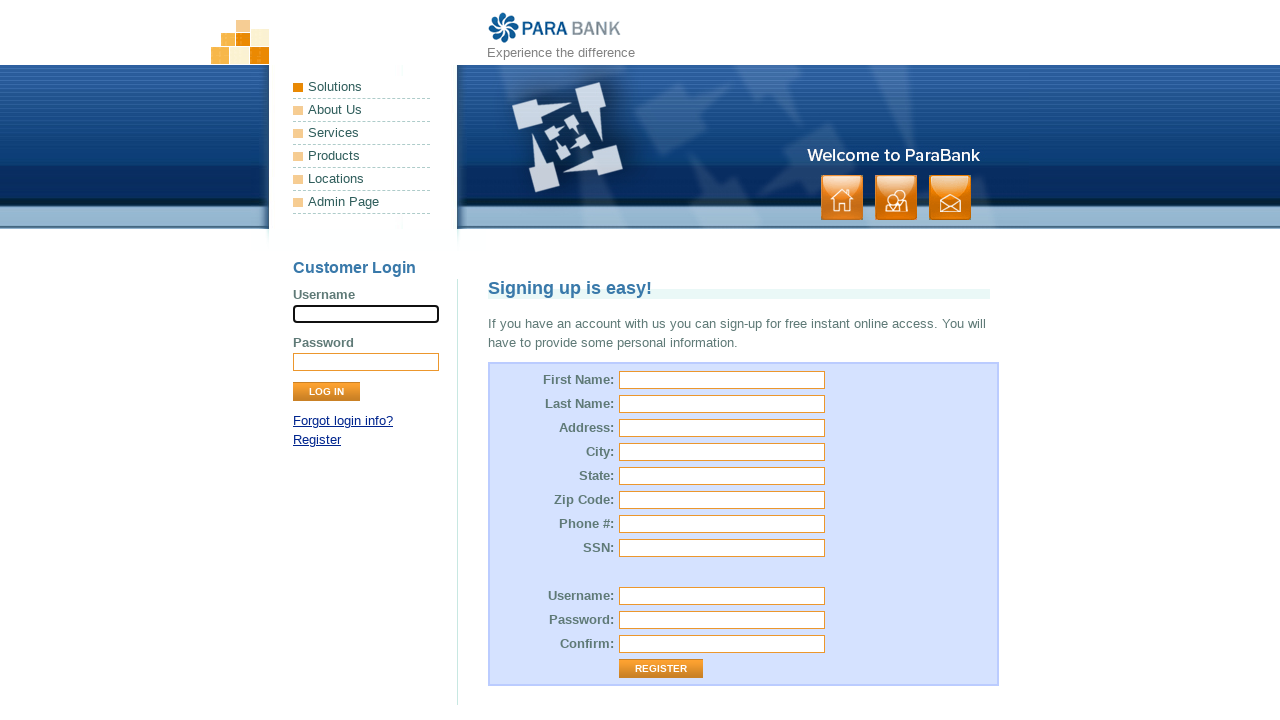

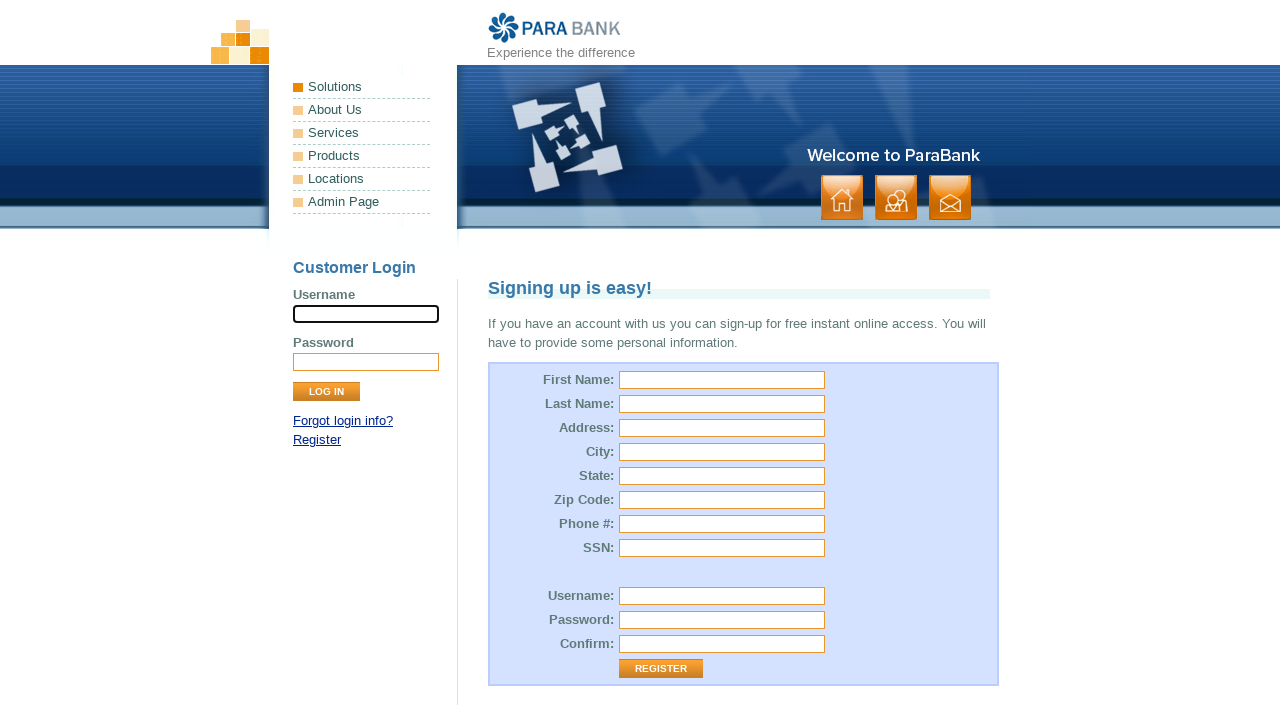